Navigates to a gallery page and waits for the page content to load, including a YouTube player and gallery elements.

Starting URL: https://dronjo.wopee.io/gallery.html

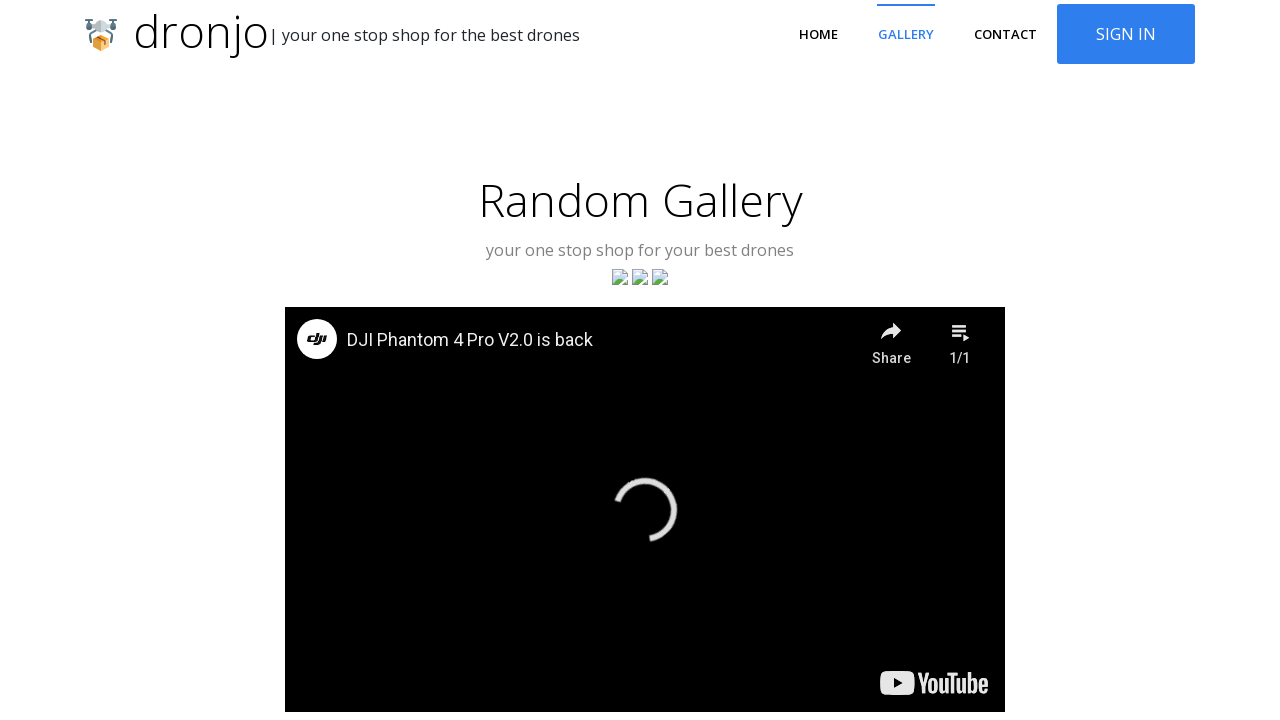

Gallery content became visible
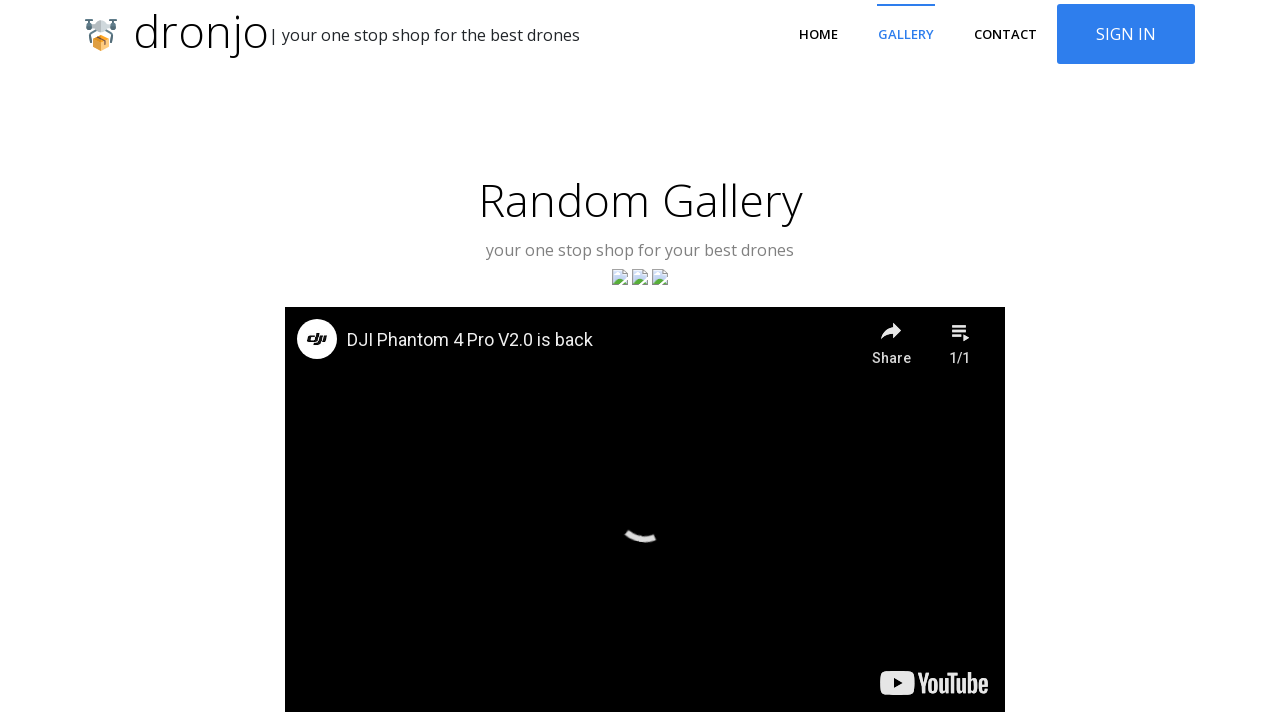

YouTube player element loaded
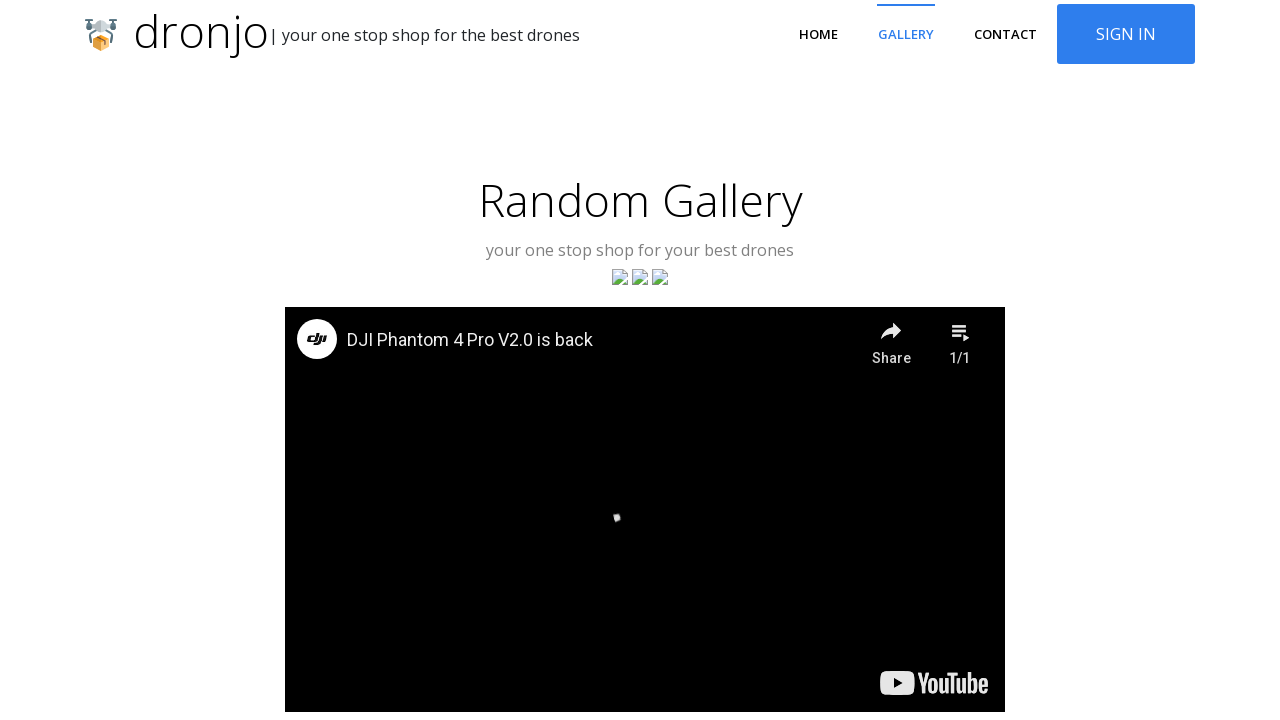

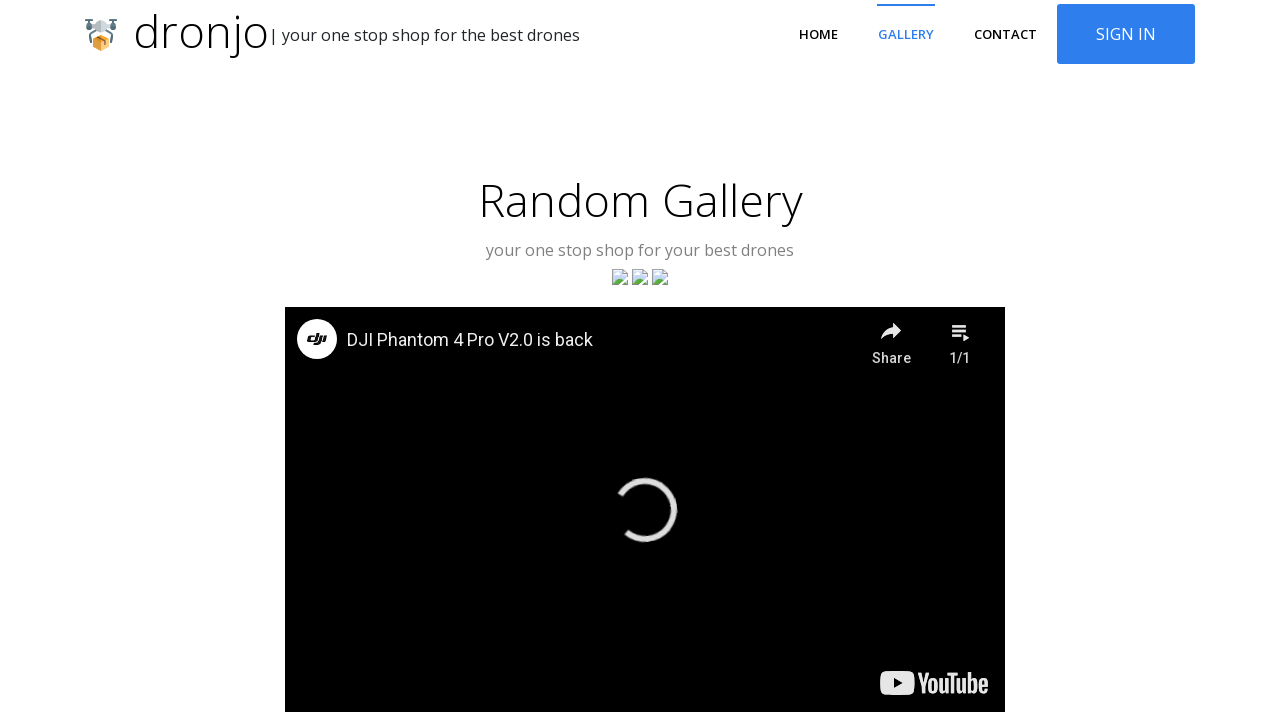